Tests form interaction on a practice automation site by filling name, email, phone fields, selecting a radio button, and reading page title text

Starting URL: https://testautomationpractice.blogspot.com/

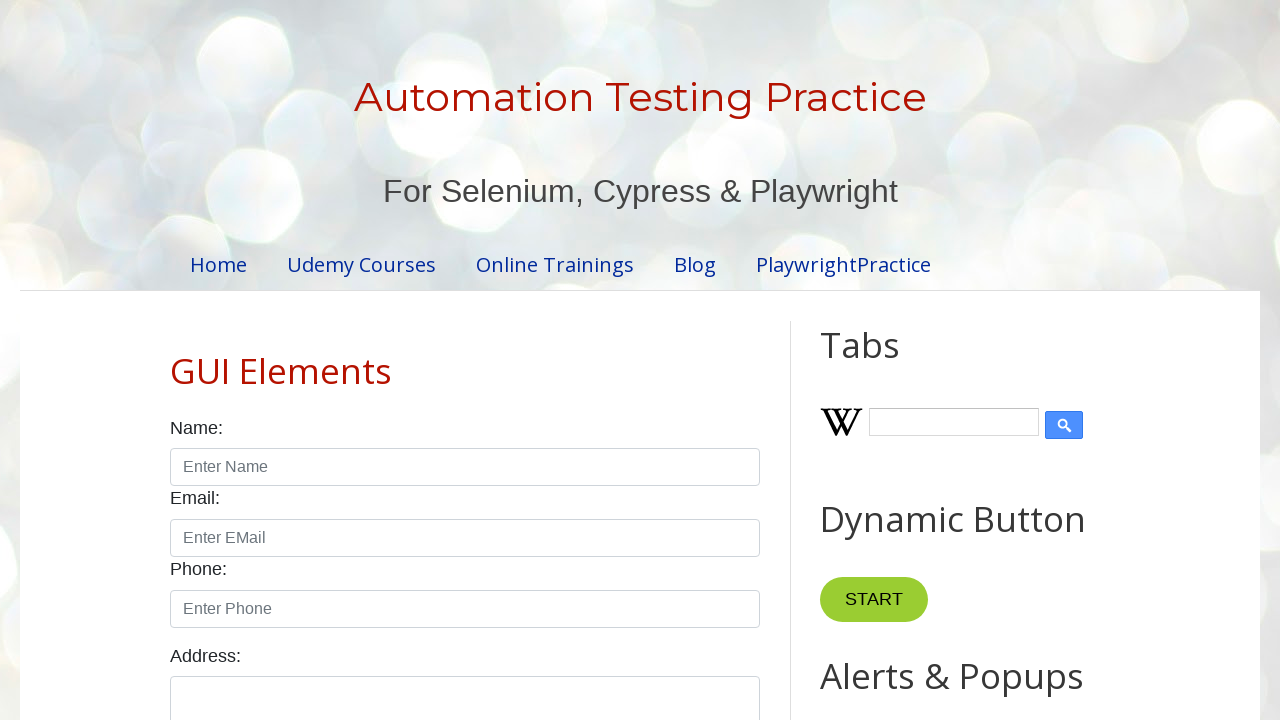

Filled name field with 'RAMKISHORE' on #name
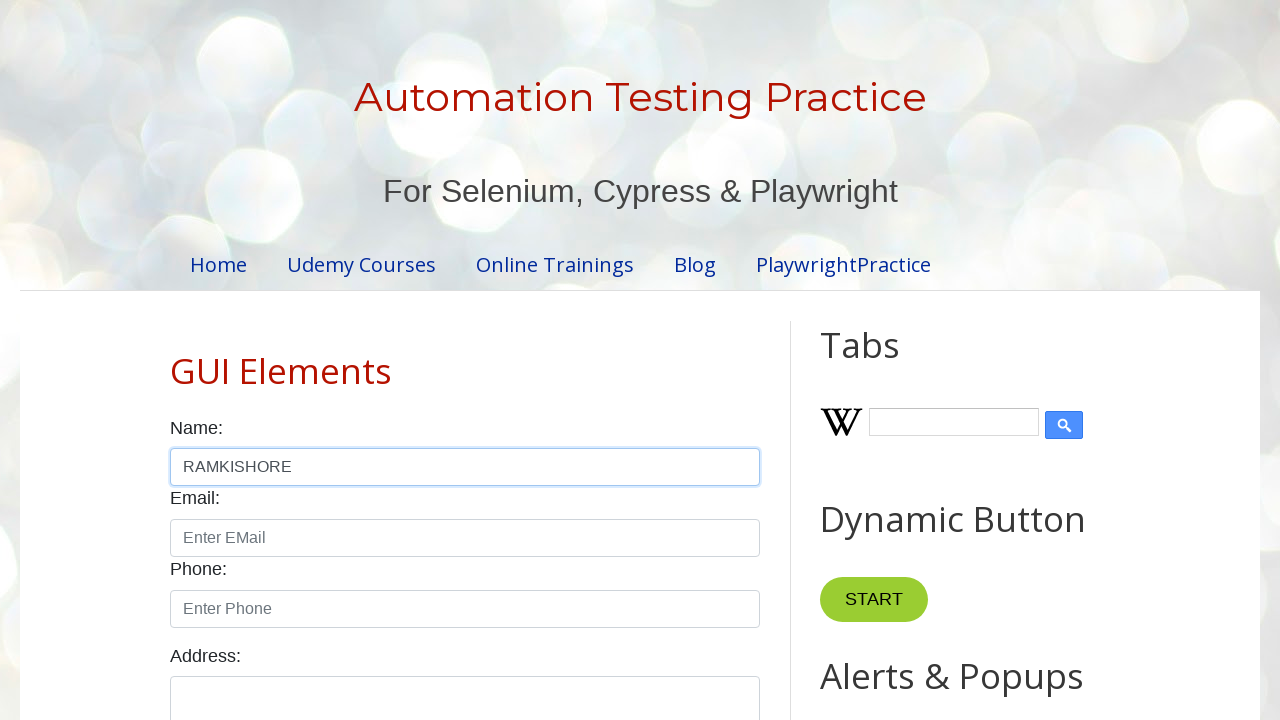

Filled email field with 'ramkishore9196@gmail.com' on #email
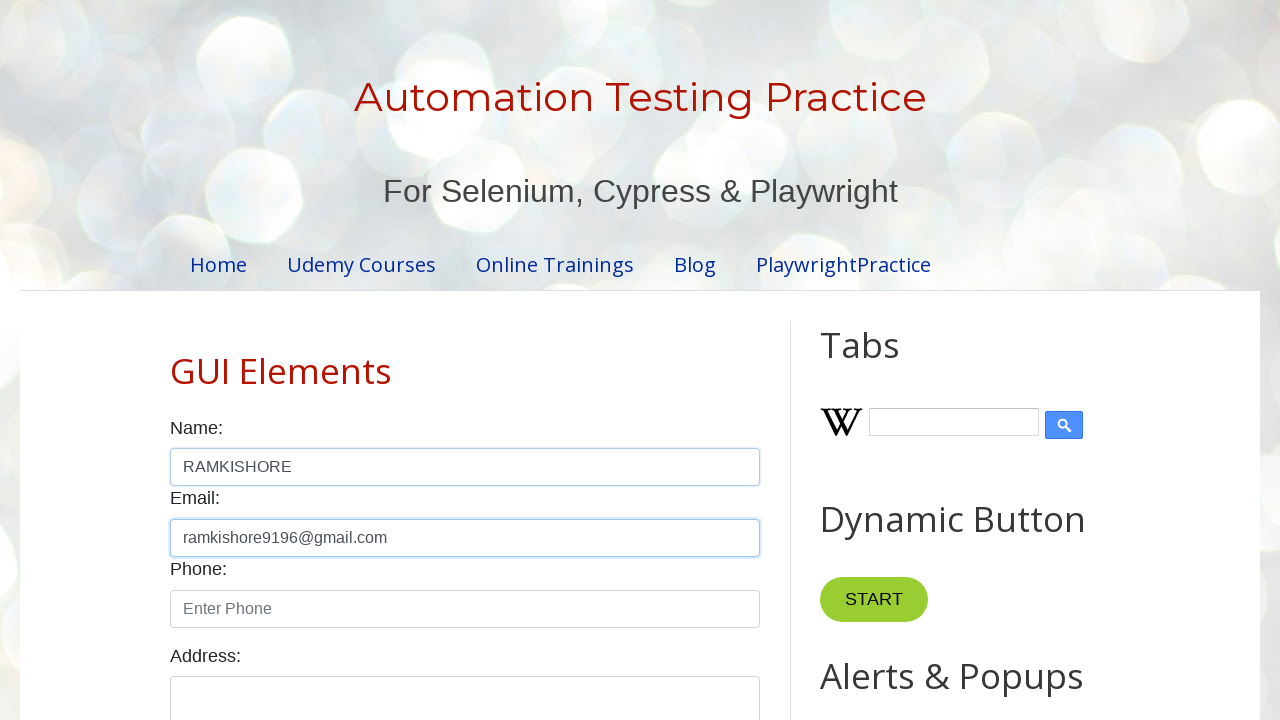

Filled phone field with '9618093184' on #phone
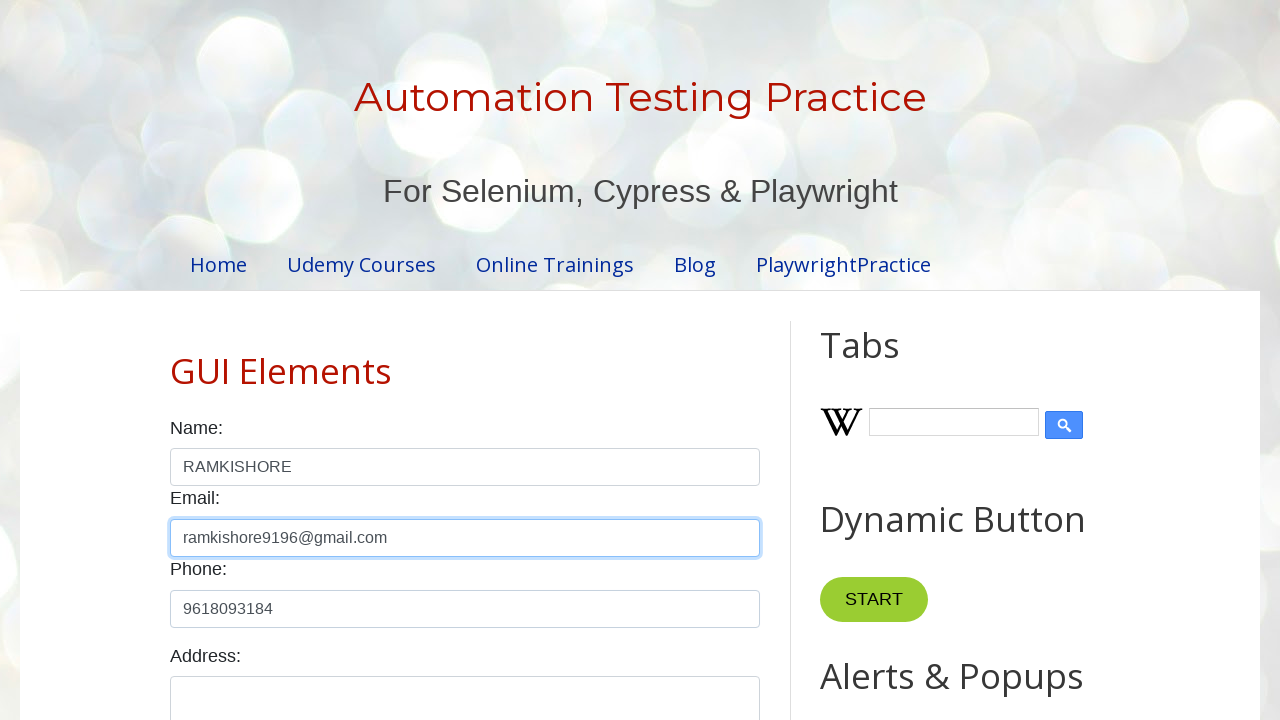

Selected male radio button at (176, 360) on input#male
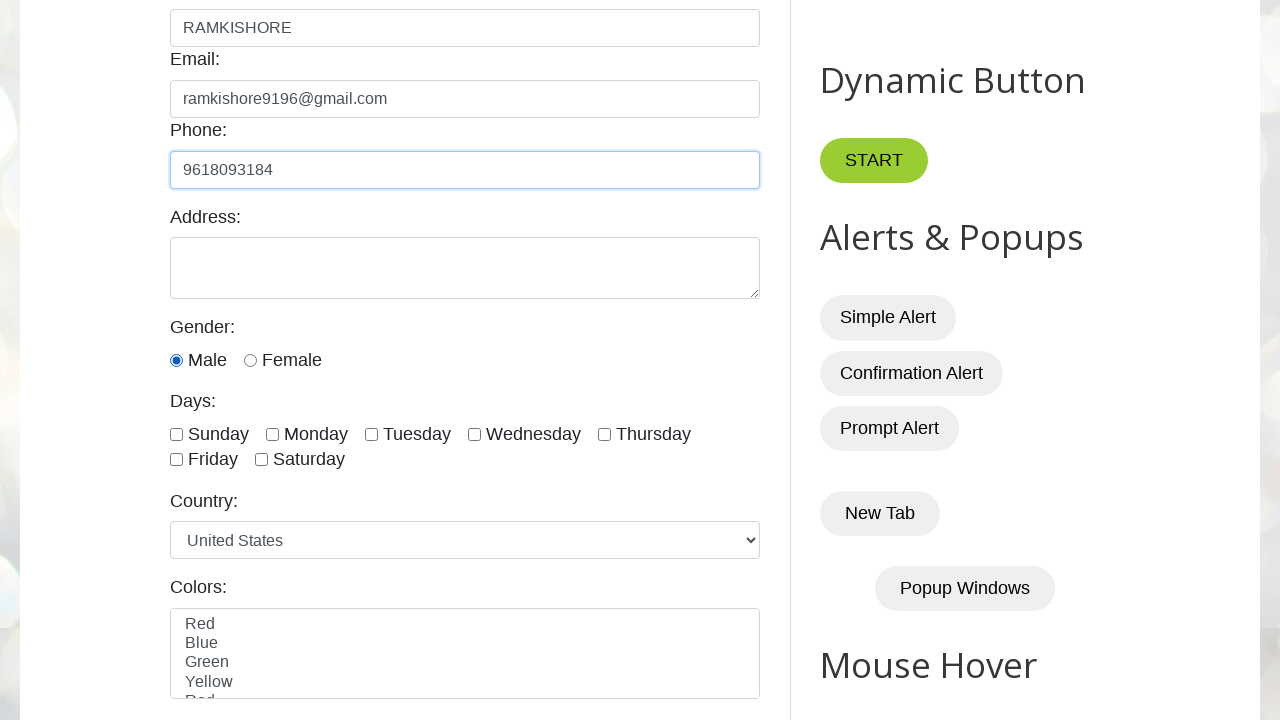

Page title element became visible
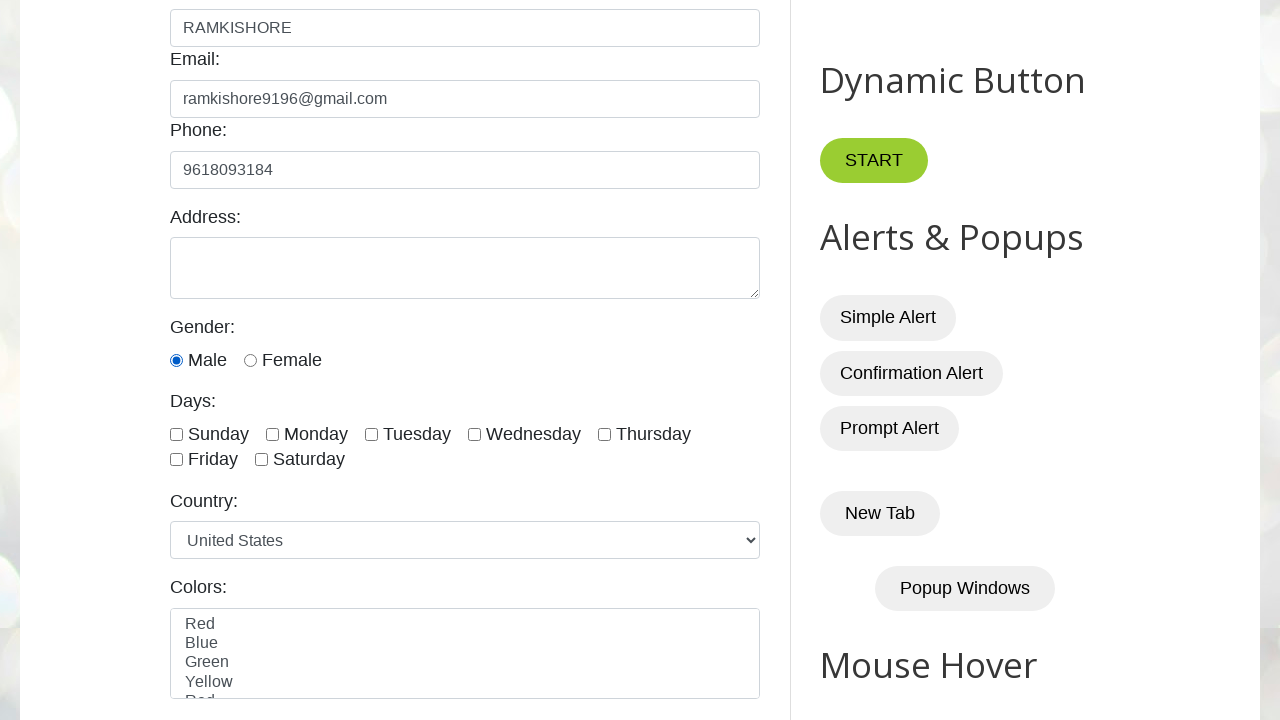

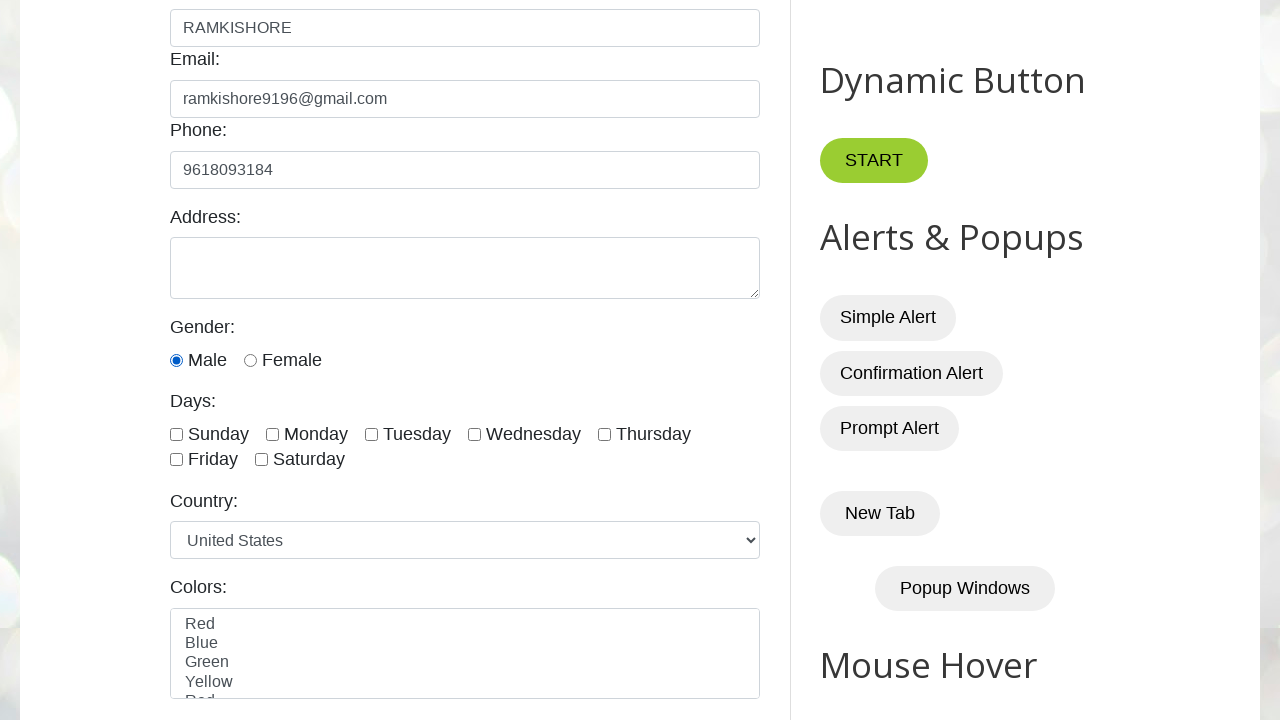